Navigates to a Twitch streamer's channel page and checks if they are currently live by looking for a live indicator element

Starting URL: https://www.twitch.tv/chknngts

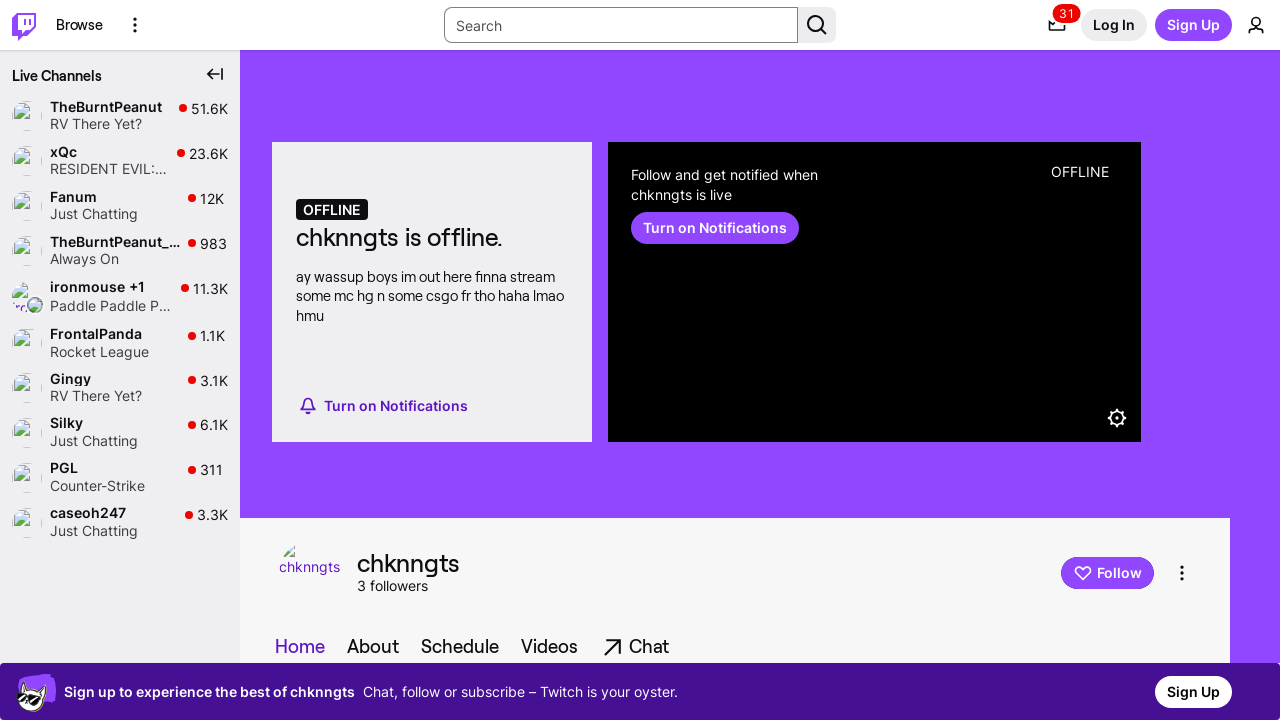

Navigated to Twitch streamer chknngts channel page
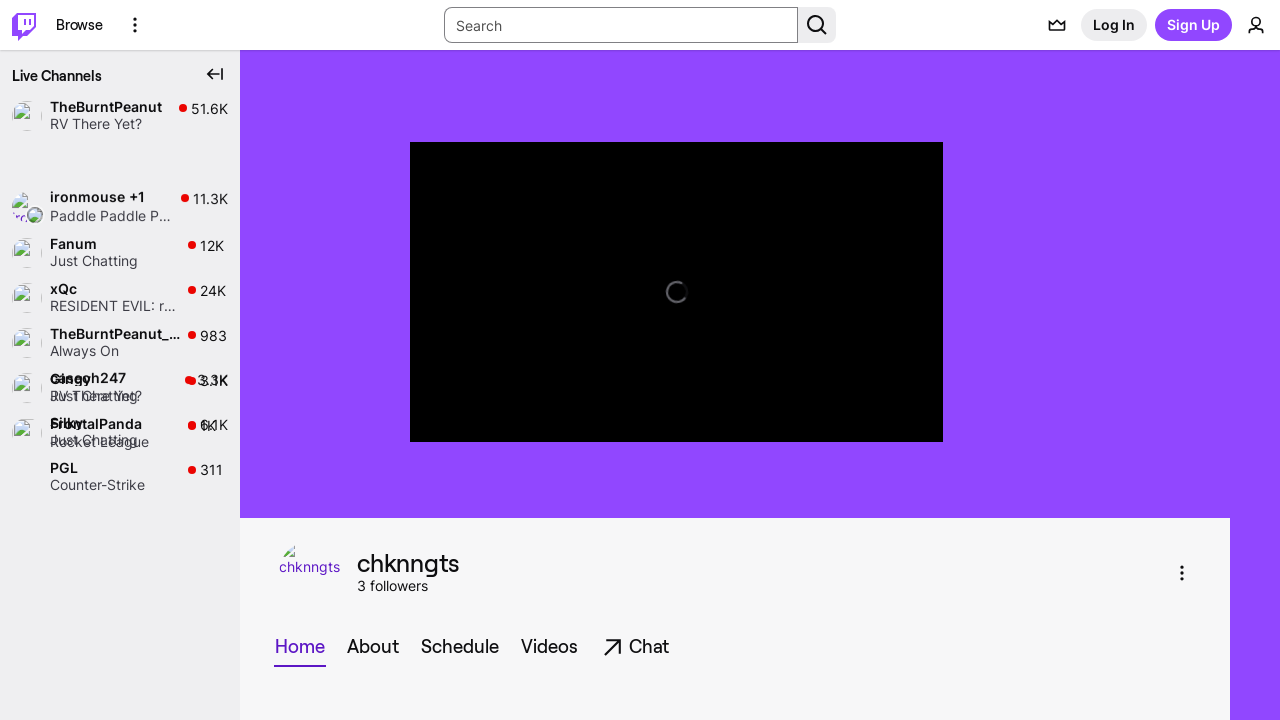

Live indicator element not found - streamer is offline
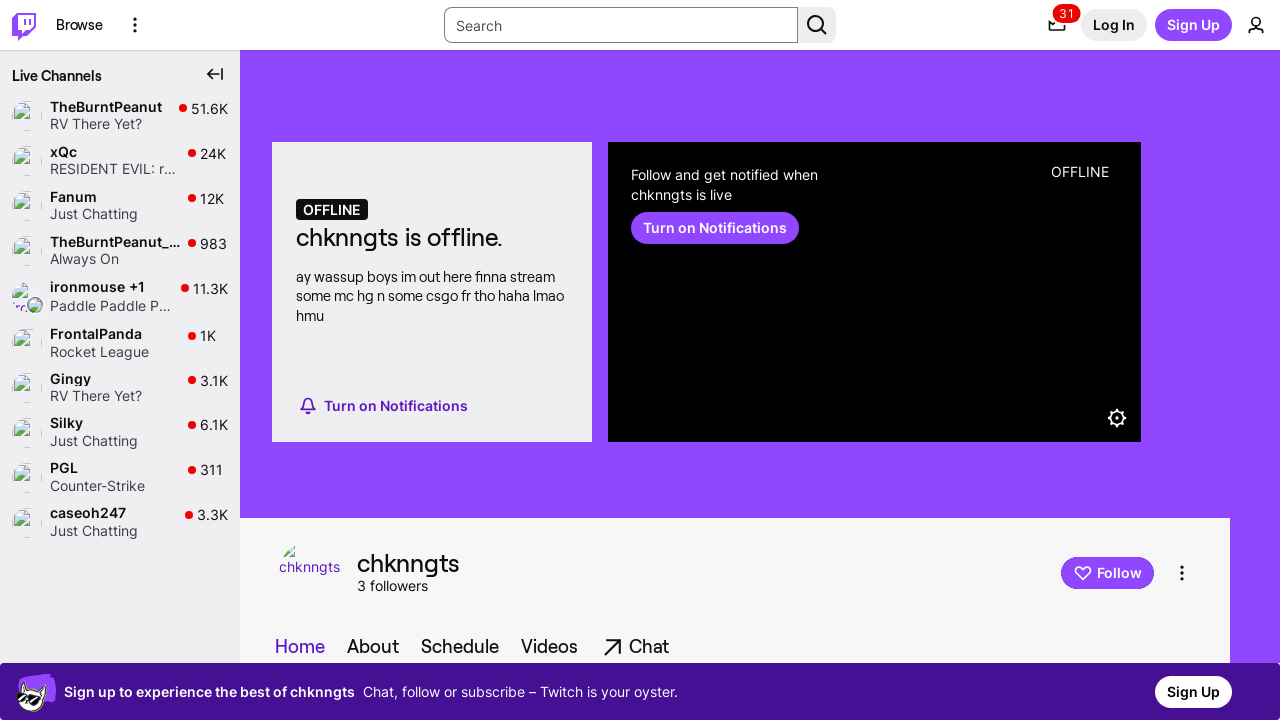

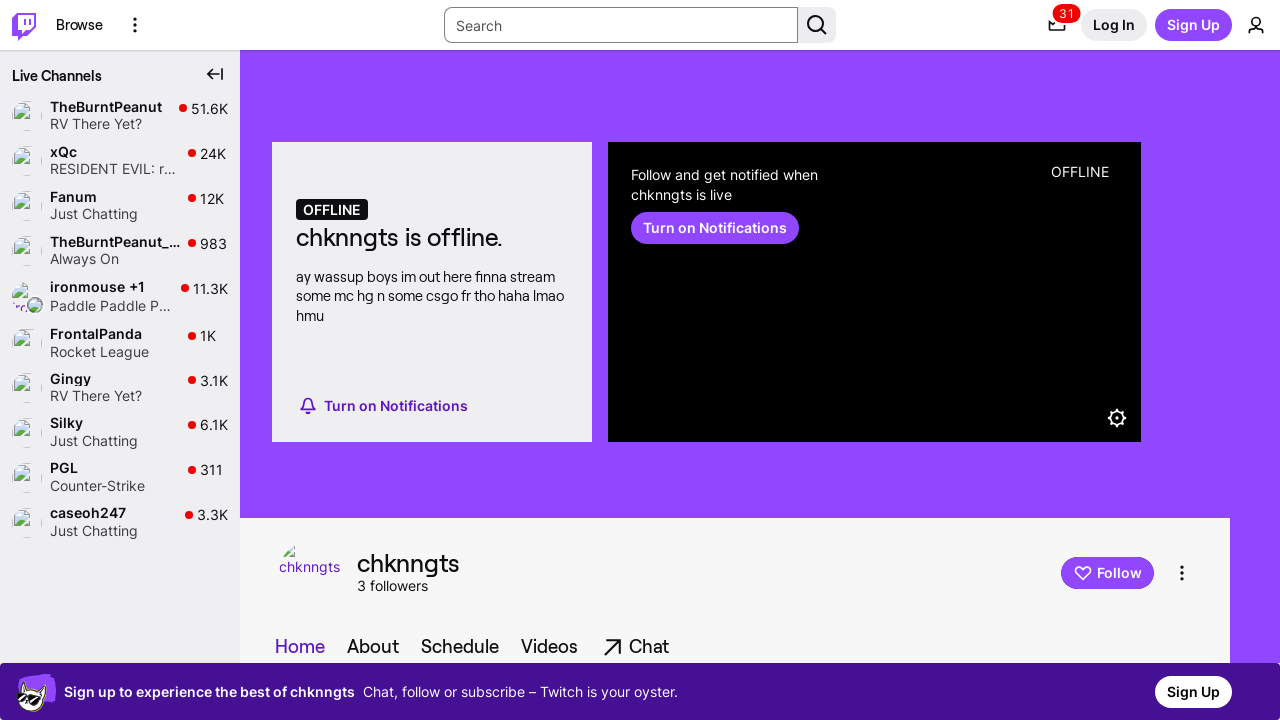